Tests checkbox functionality by randomly selecting and deselecting checkboxes, with special handling for Friday checkbox

Starting URL: http://samples.gwtproject.org/samples/Showcase/Showcase.html#!CwCheckBox

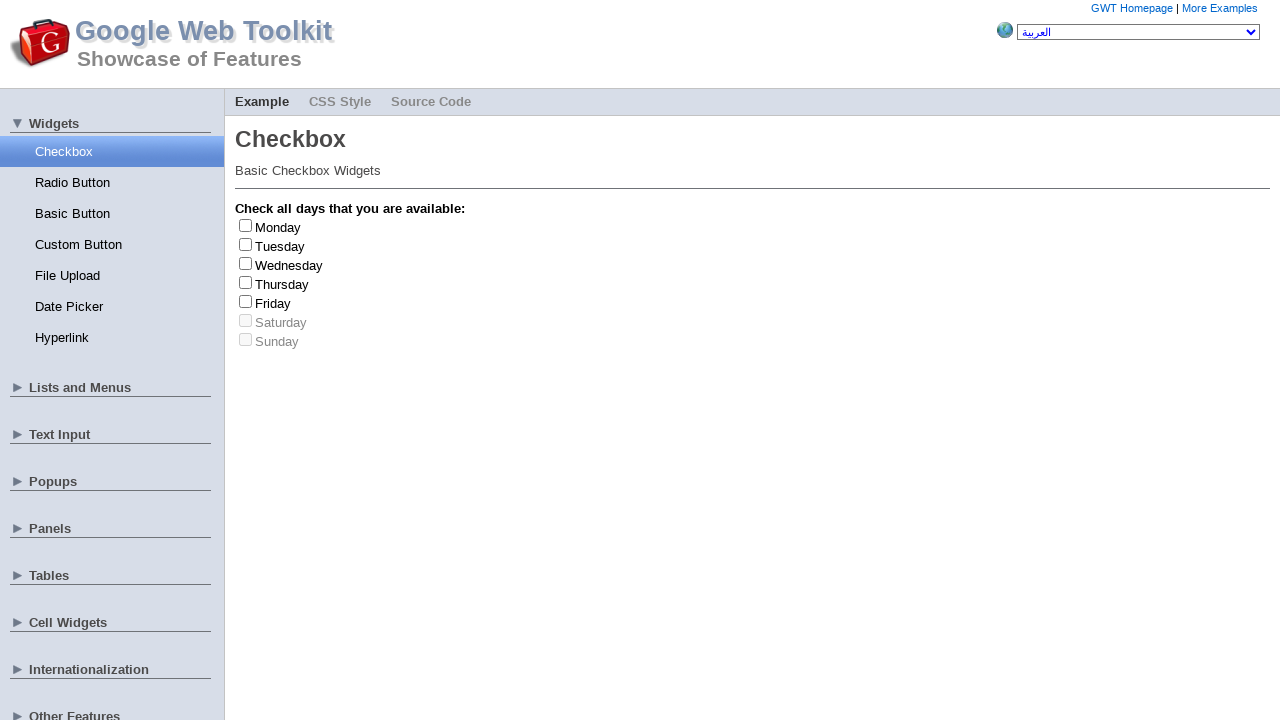

Navigated to CheckBox showcase page
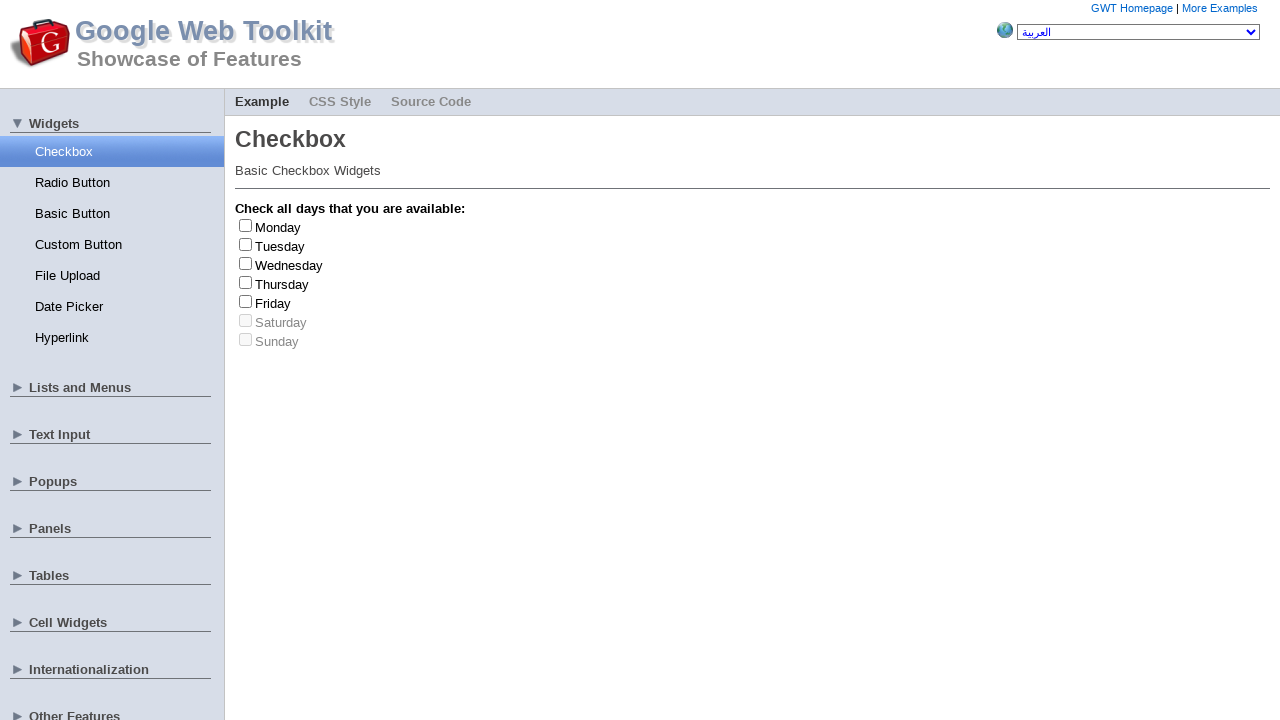

Located all checkbox elements
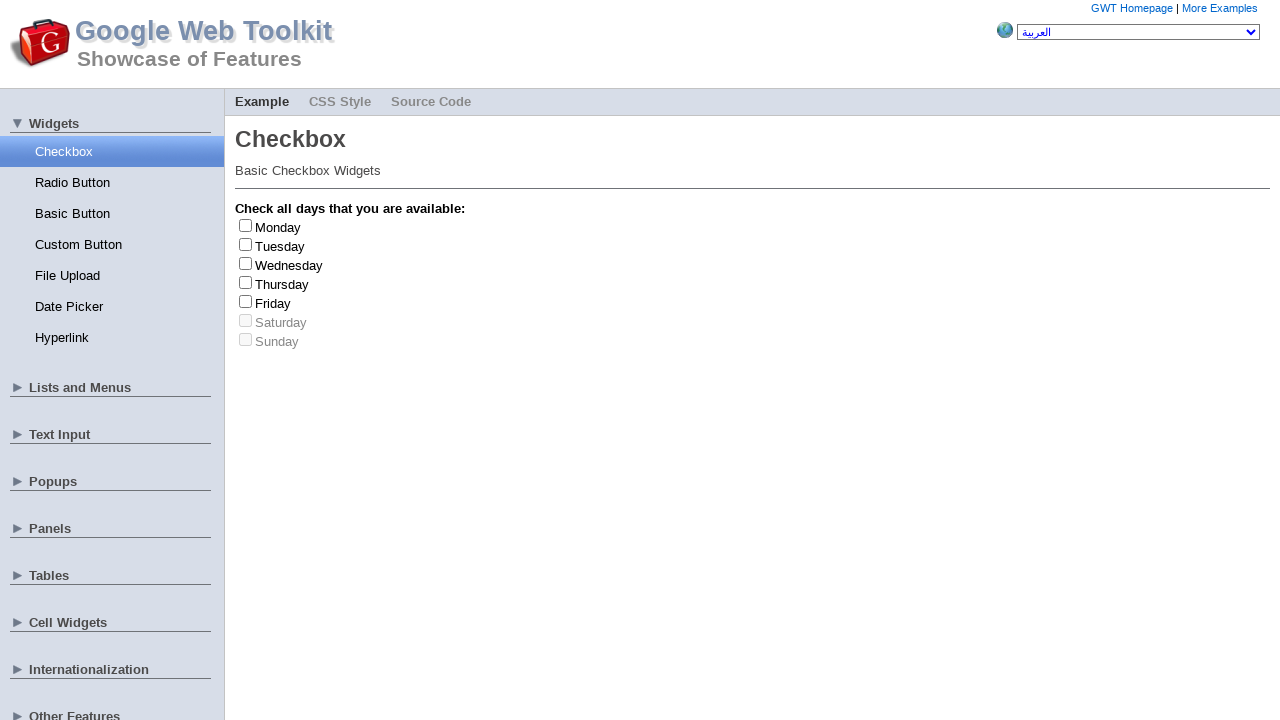

Located all label elements
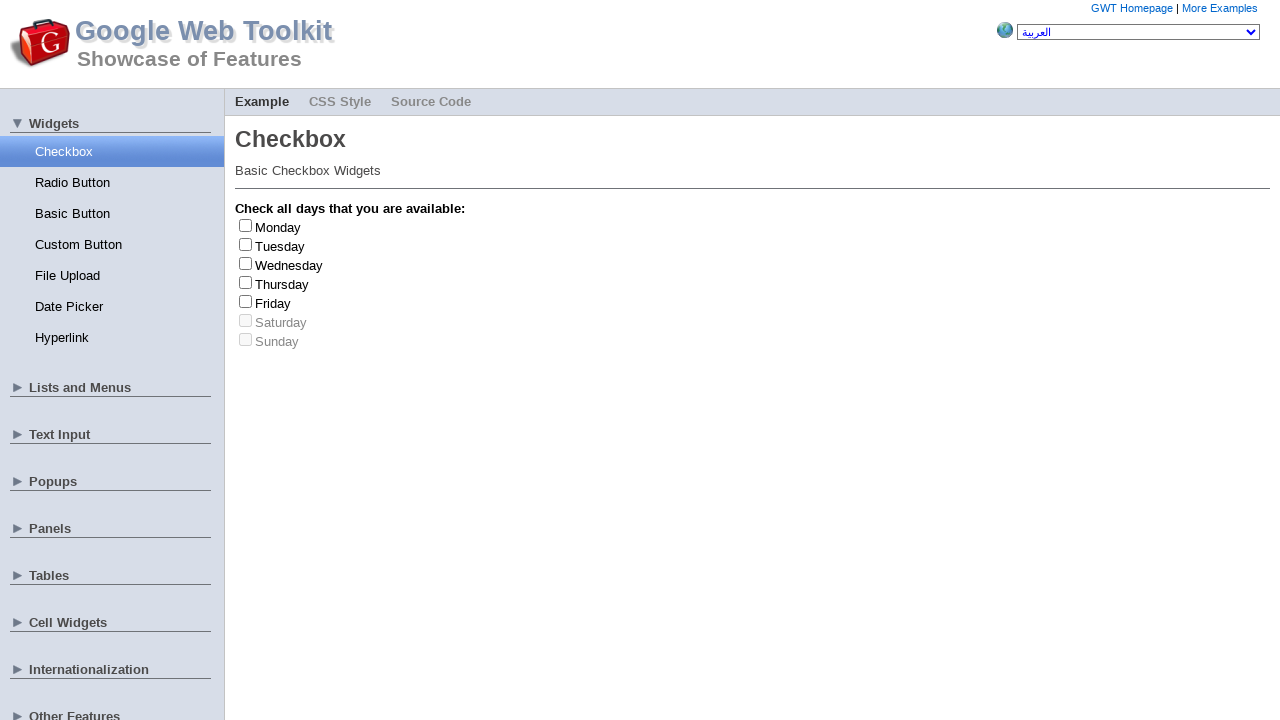

Retrieved label text: Monday
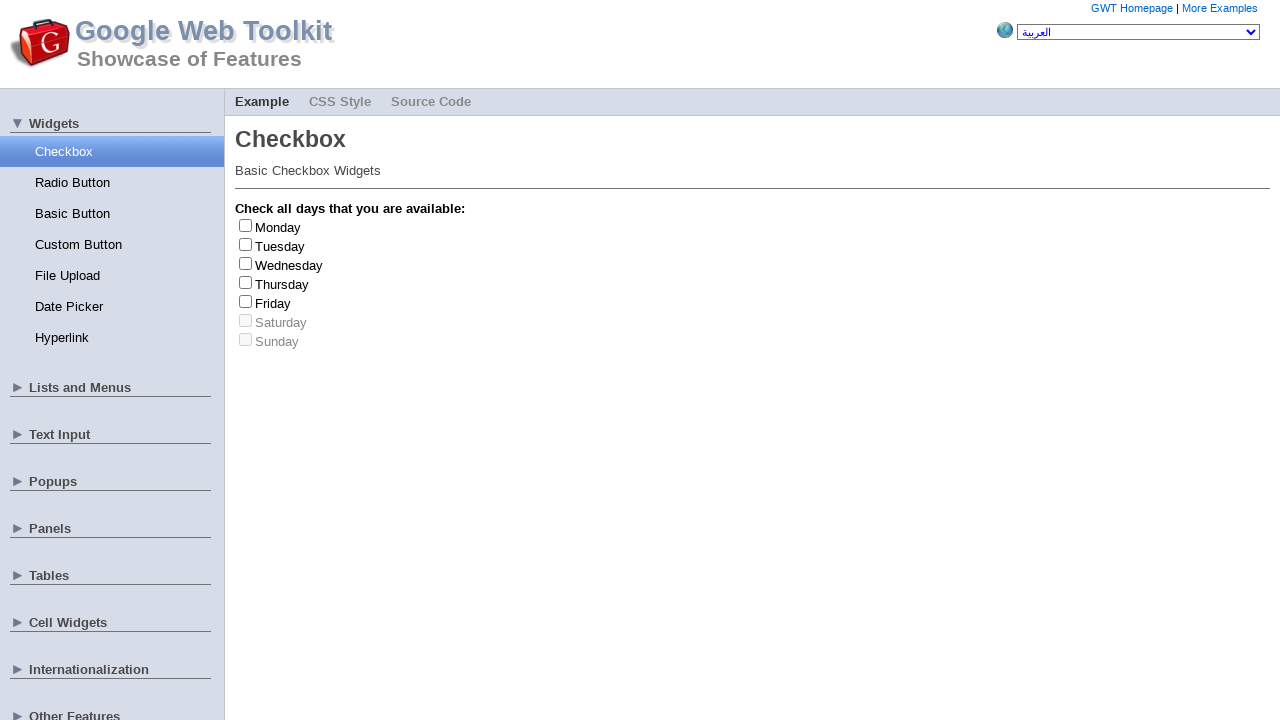

Clicked checkbox for 'Monday' to select at (246, 225) on td input >> nth=0
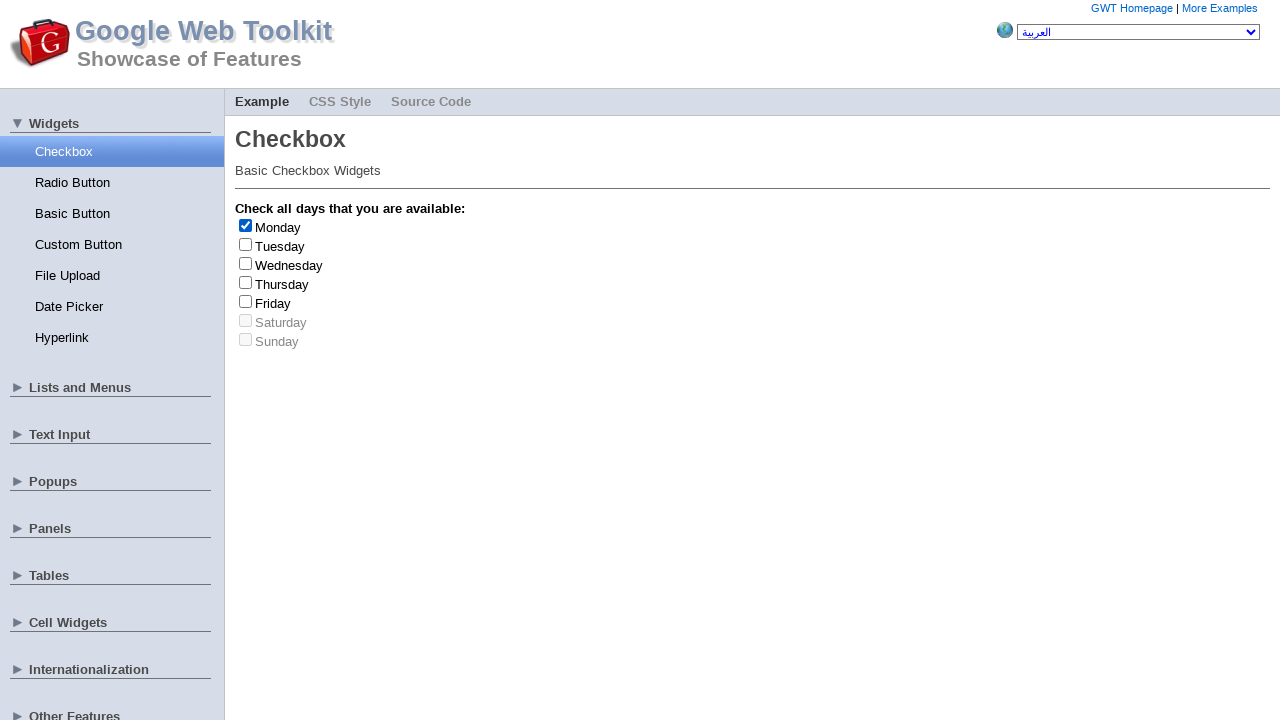

Clicked checkbox for 'Monday' again to deselect at (246, 225) on td input >> nth=0
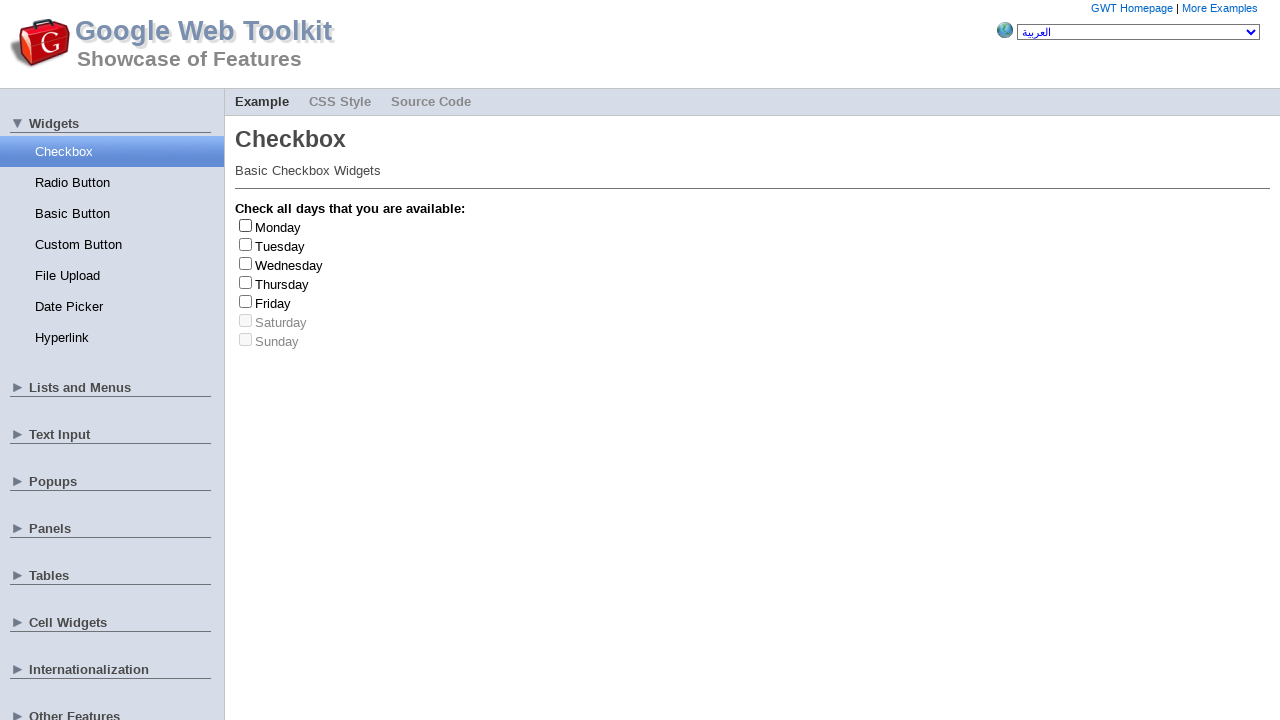

Retrieved label text: Friday
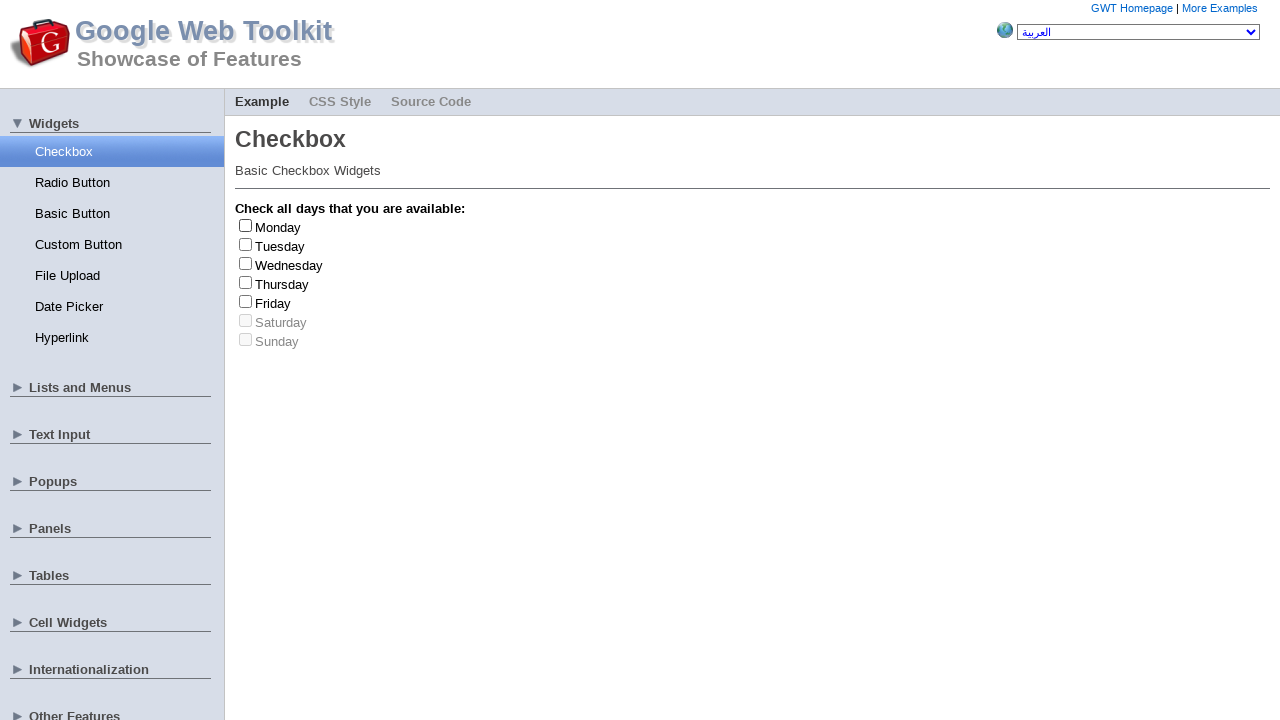

Friday checkbox identified (occurrence 1 of 3)
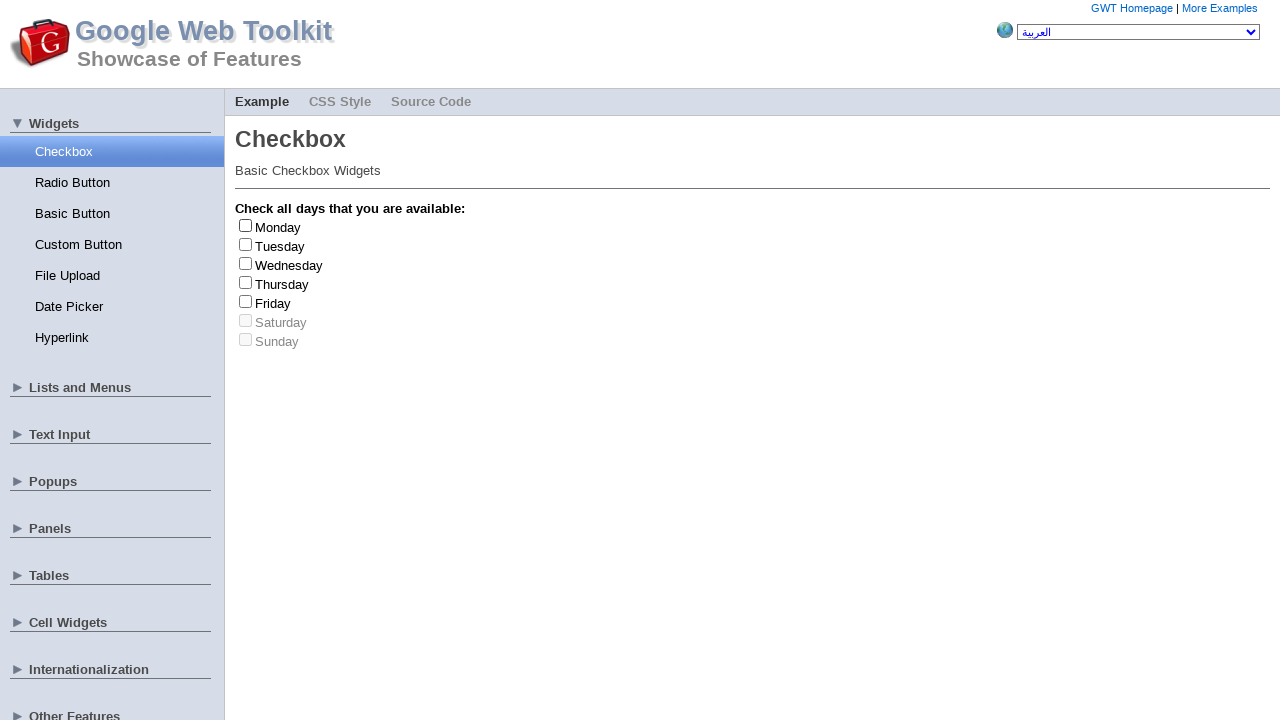

Clicked checkbox for 'Friday' to select at (246, 301) on td input >> nth=4
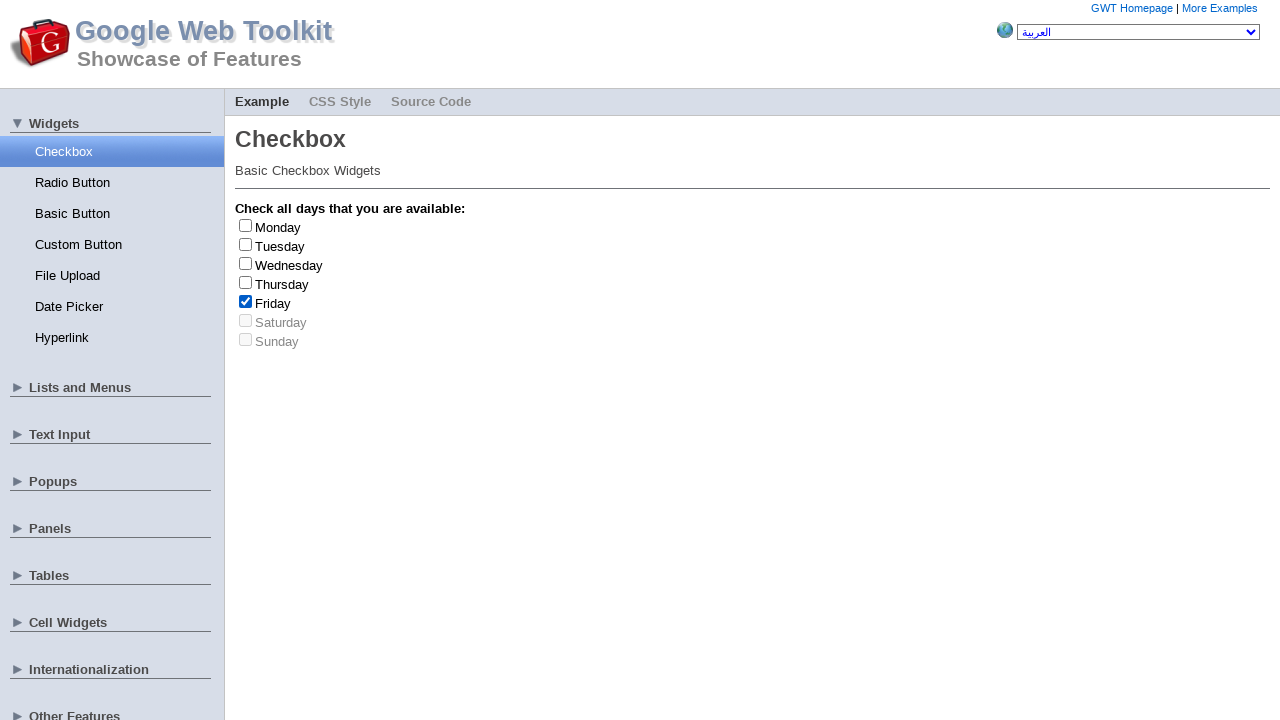

Clicked checkbox for 'Friday' again to deselect at (246, 301) on td input >> nth=4
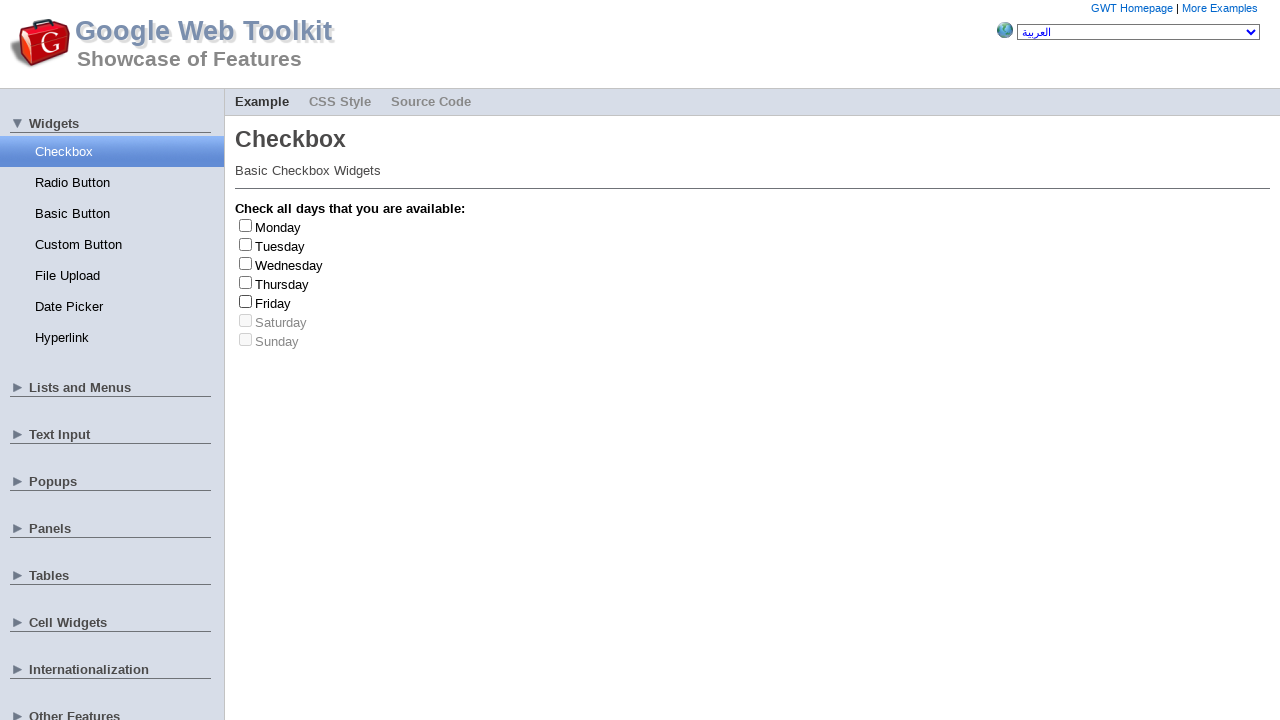

Retrieved label text: Friday
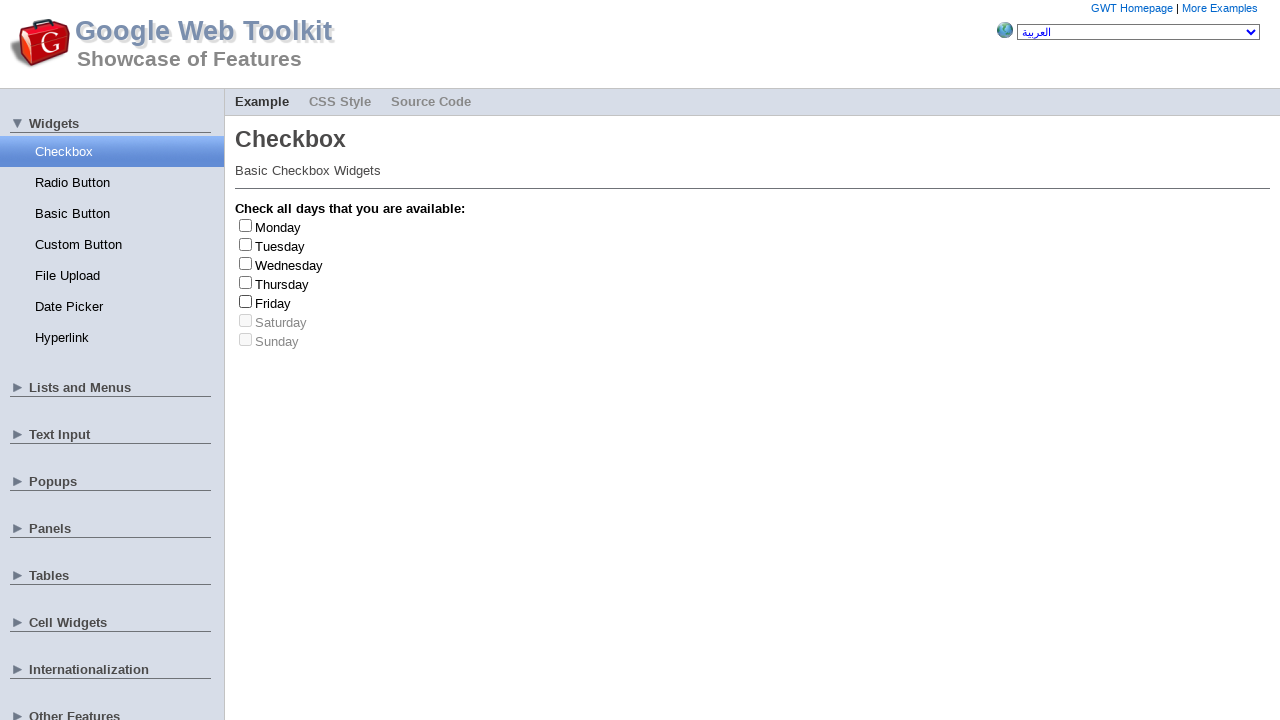

Friday checkbox identified (occurrence 2 of 3)
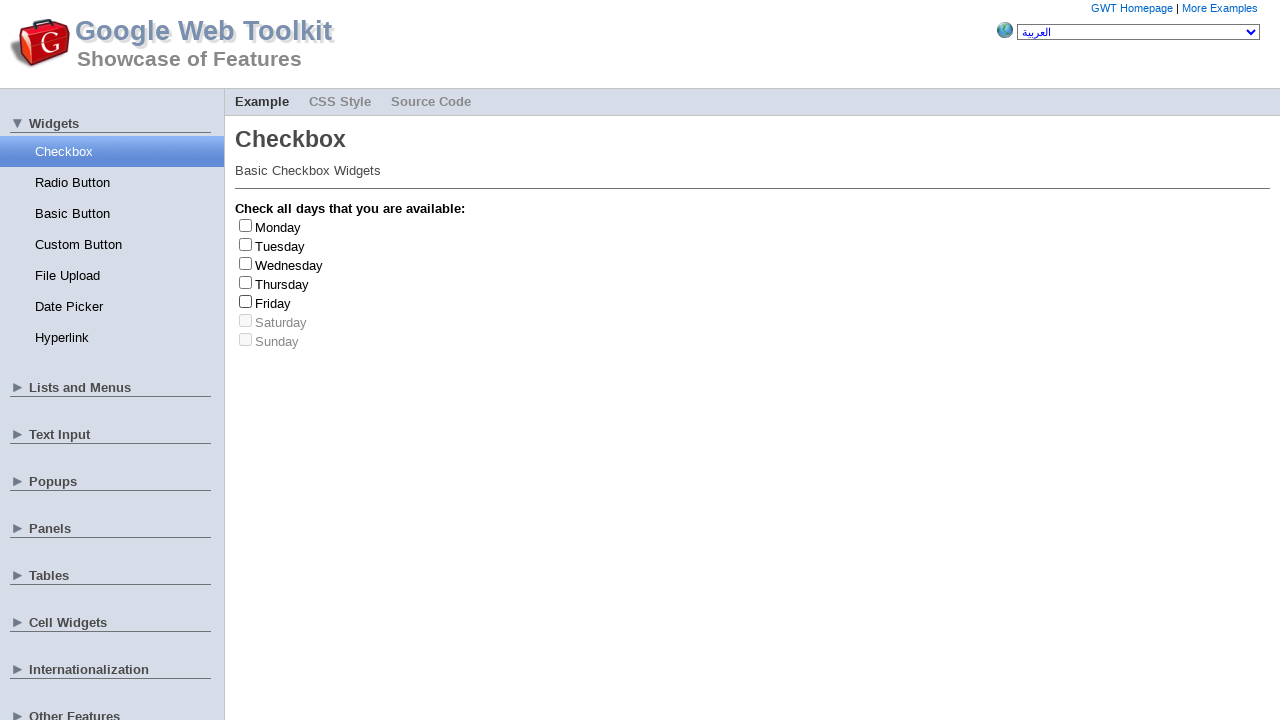

Clicked checkbox for 'Friday' to select at (246, 301) on td input >> nth=4
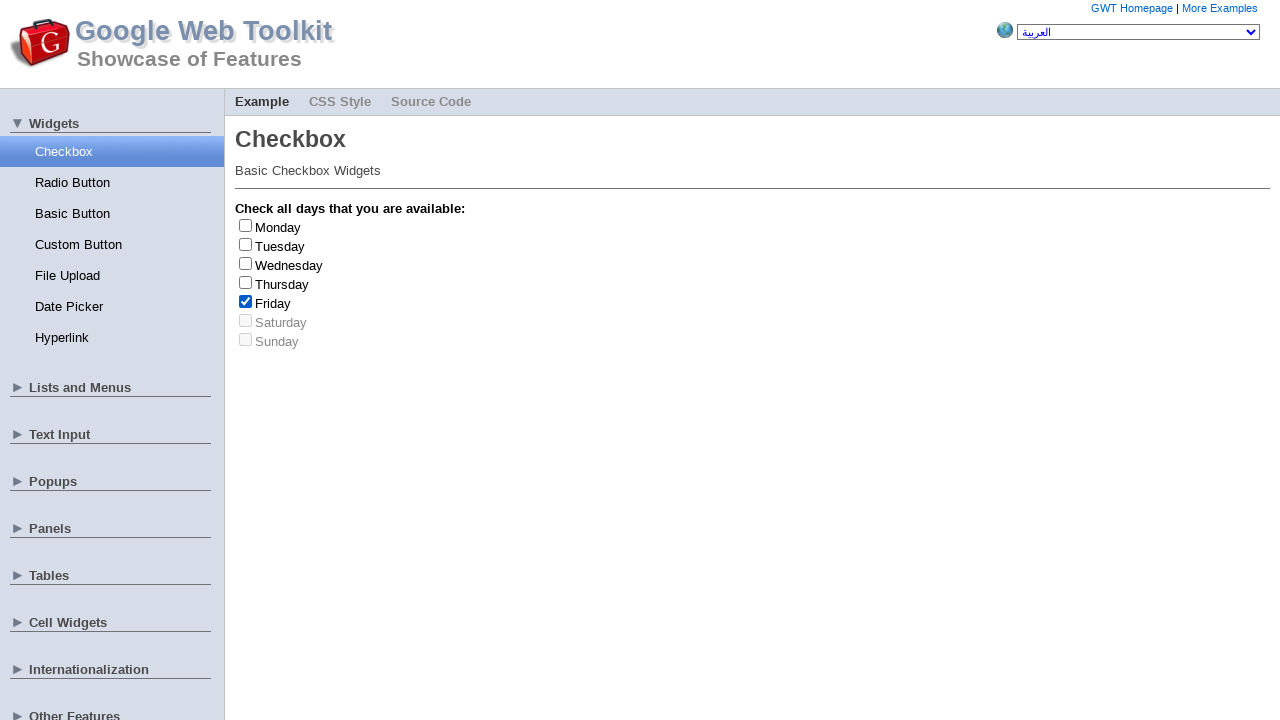

Clicked checkbox for 'Friday' again to deselect at (246, 301) on td input >> nth=4
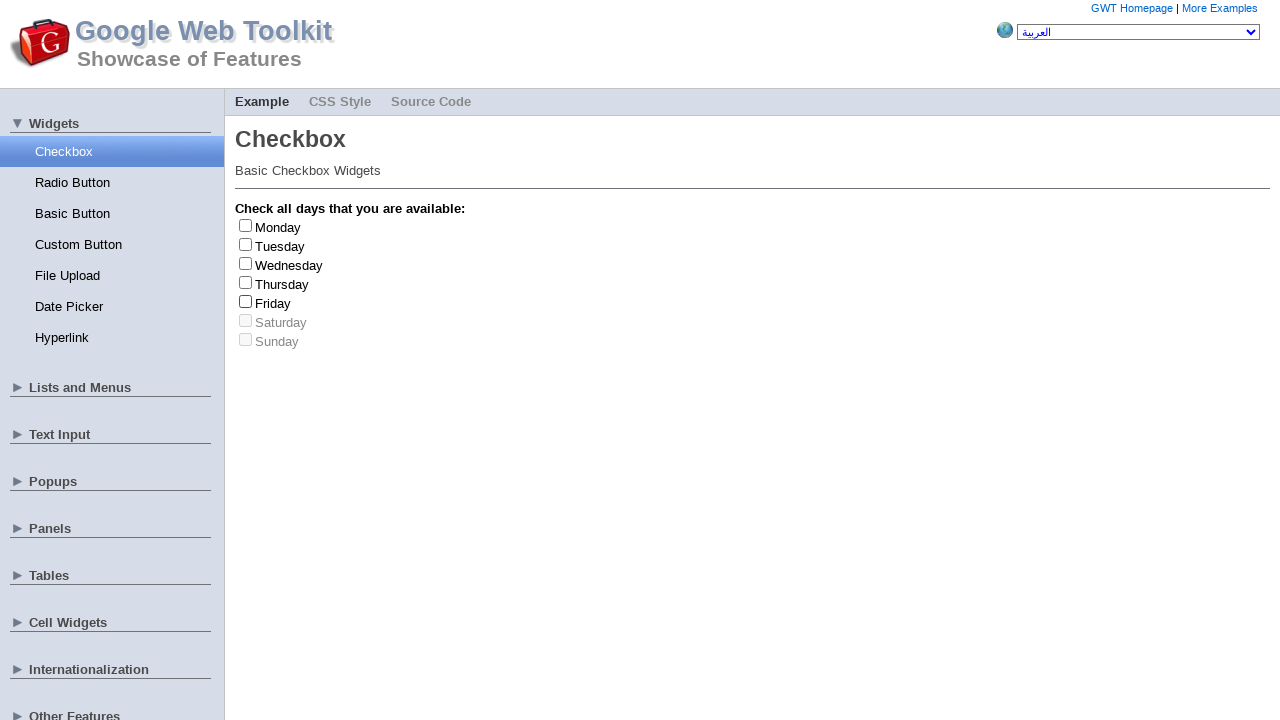

Retrieved label text: Thursday
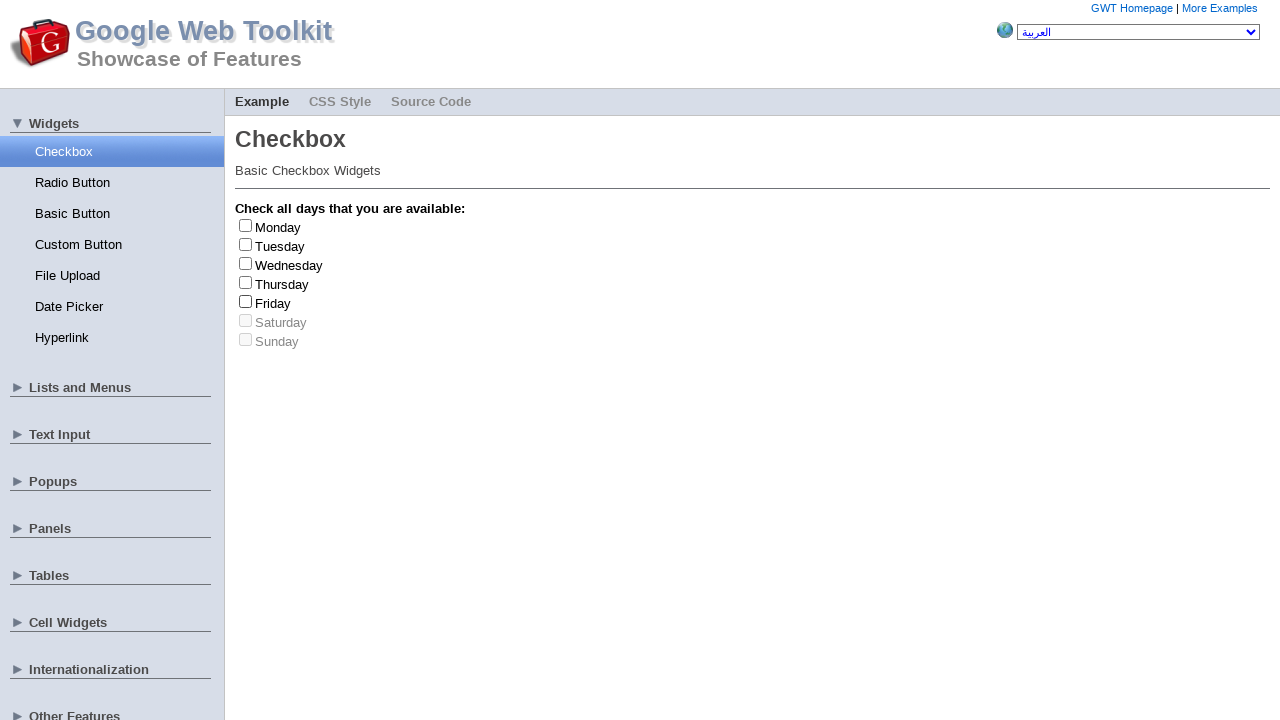

Clicked checkbox for 'Thursday' to select at (246, 282) on td input >> nth=3
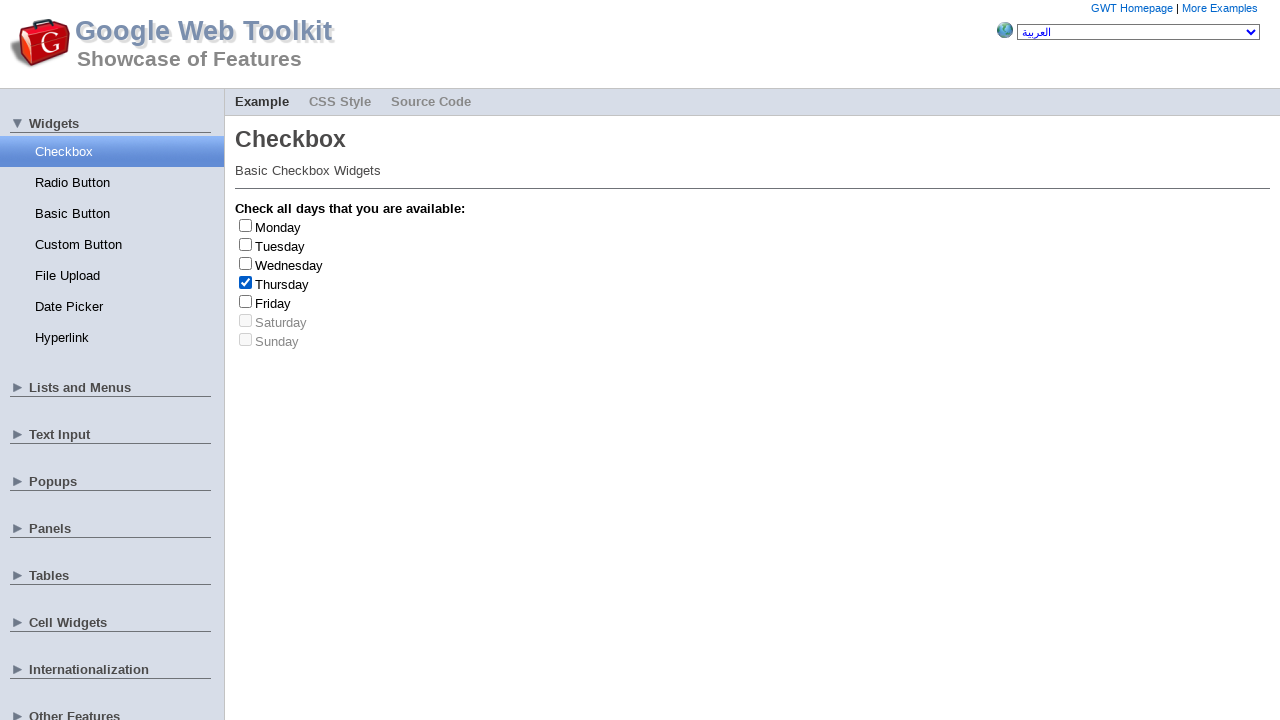

Clicked checkbox for 'Thursday' again to deselect at (246, 282) on td input >> nth=3
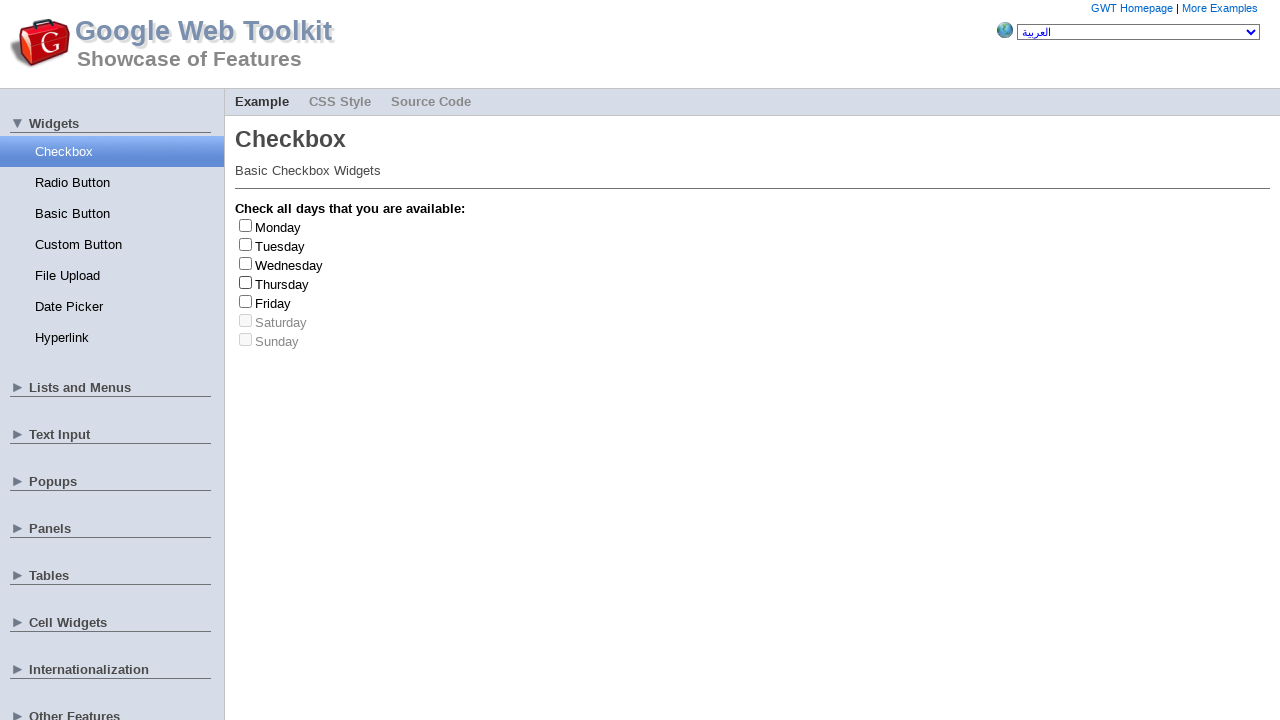

Retrieved label text: Monday
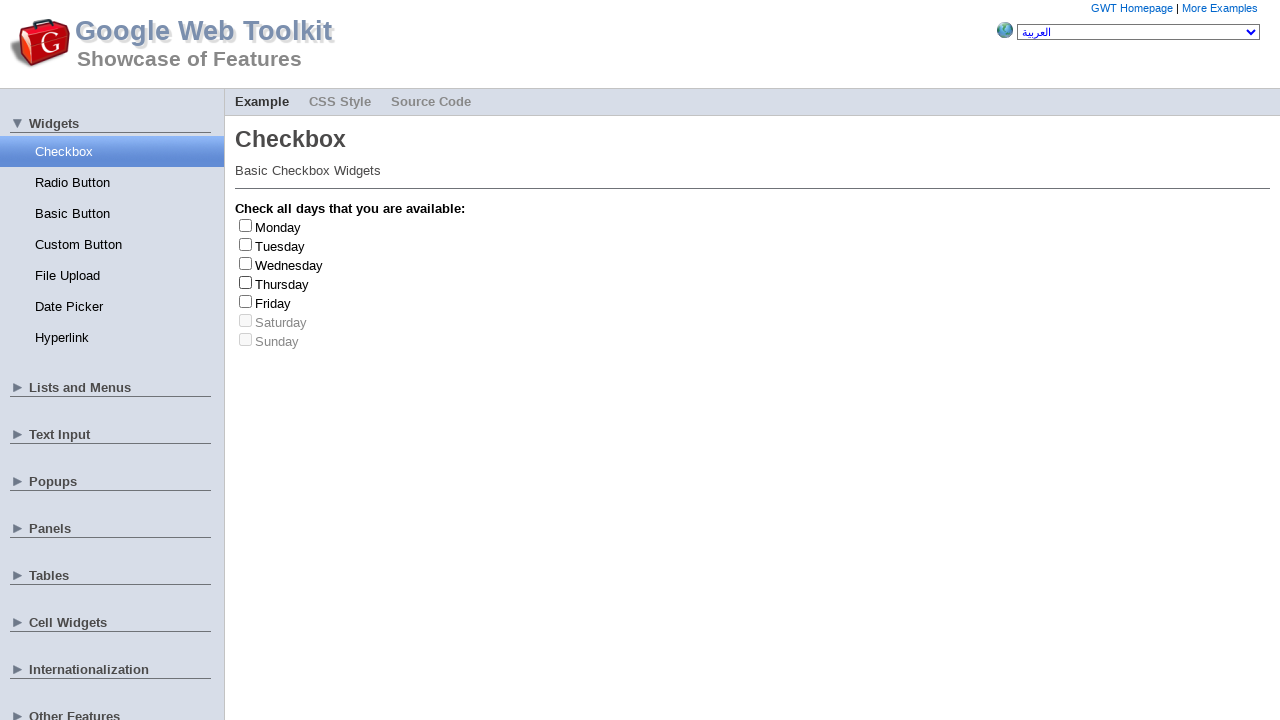

Clicked checkbox for 'Monday' to select at (246, 225) on td input >> nth=0
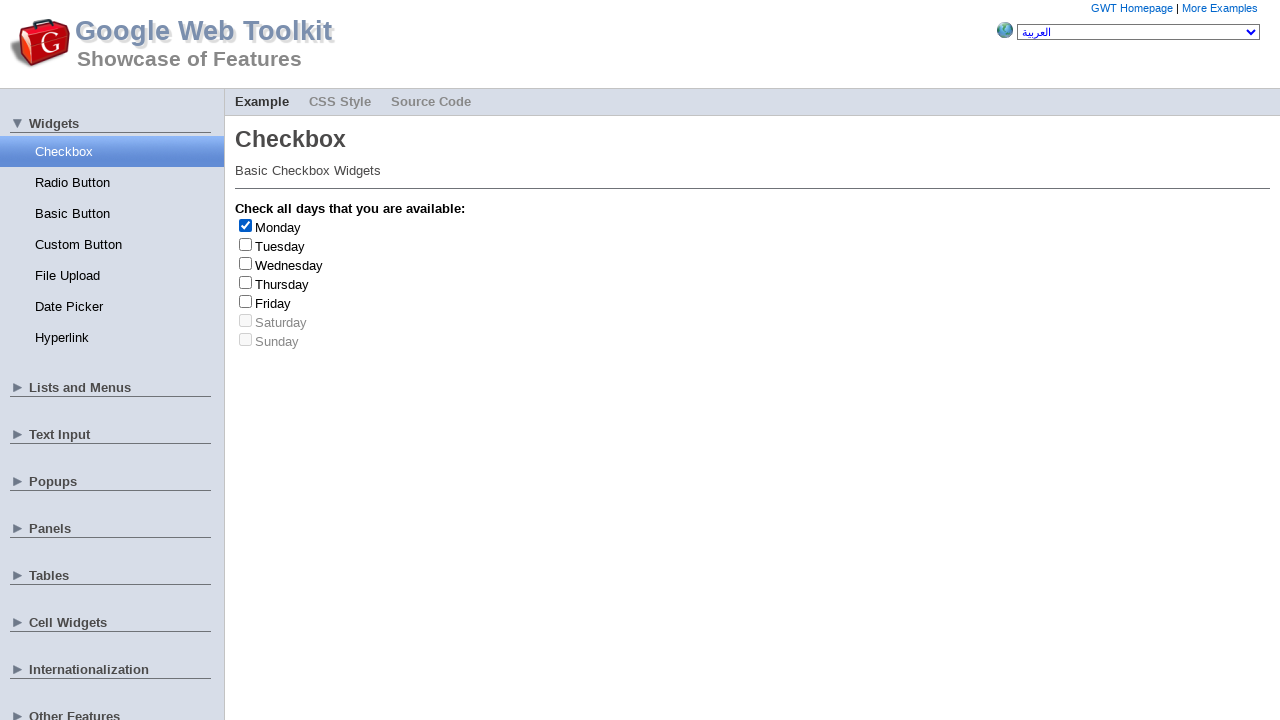

Clicked checkbox for 'Monday' again to deselect at (246, 225) on td input >> nth=0
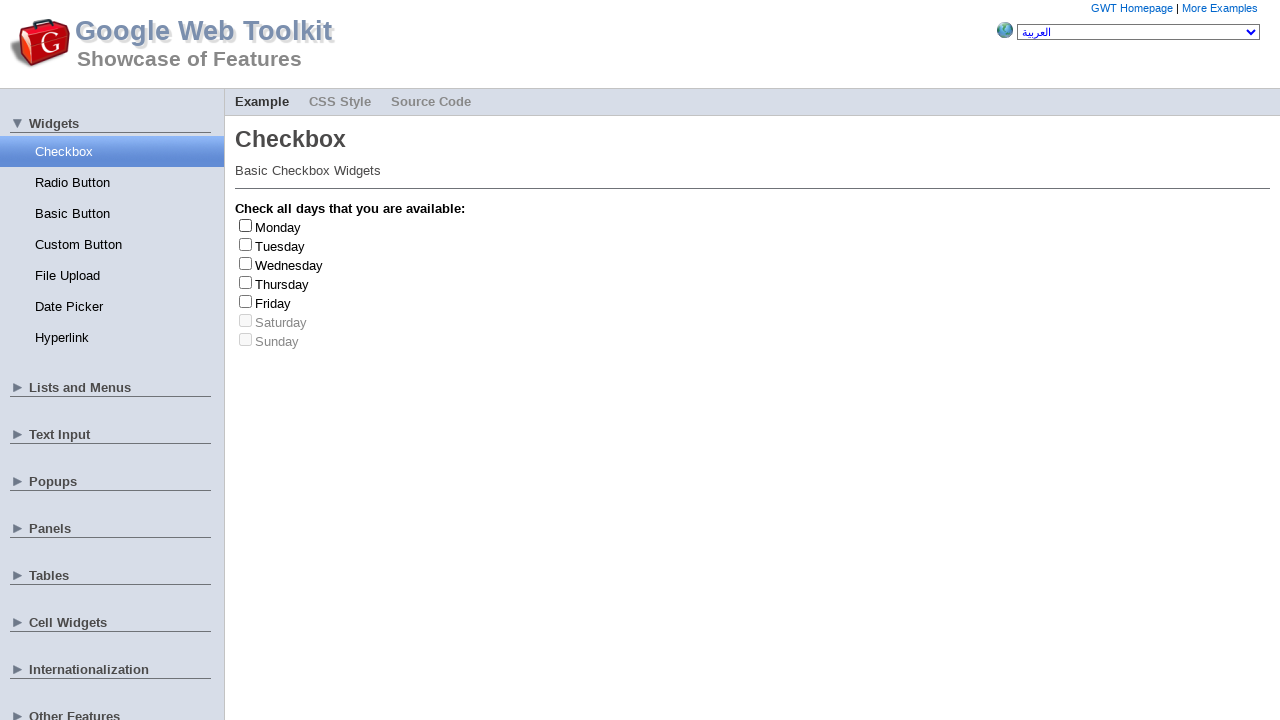

Retrieved label text: Friday
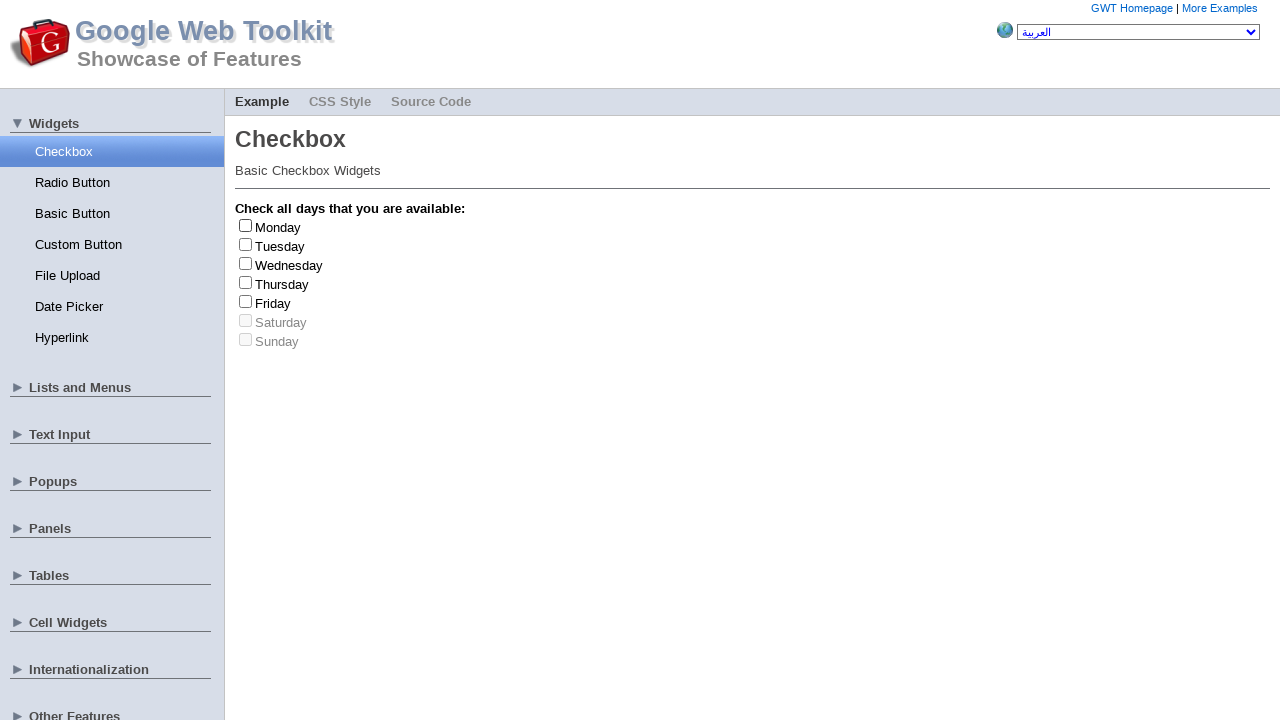

Friday checkbox identified (occurrence 3 of 3)
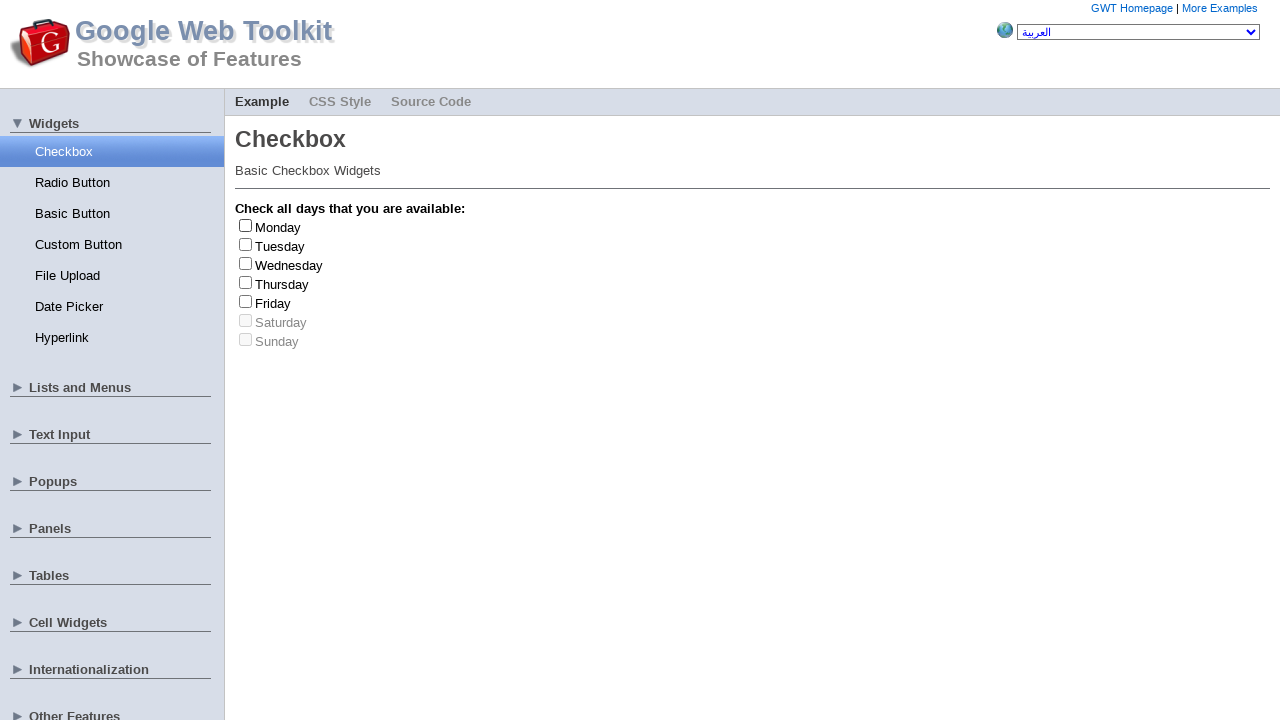

Clicked checkbox for 'Friday' to select at (246, 301) on td input >> nth=4
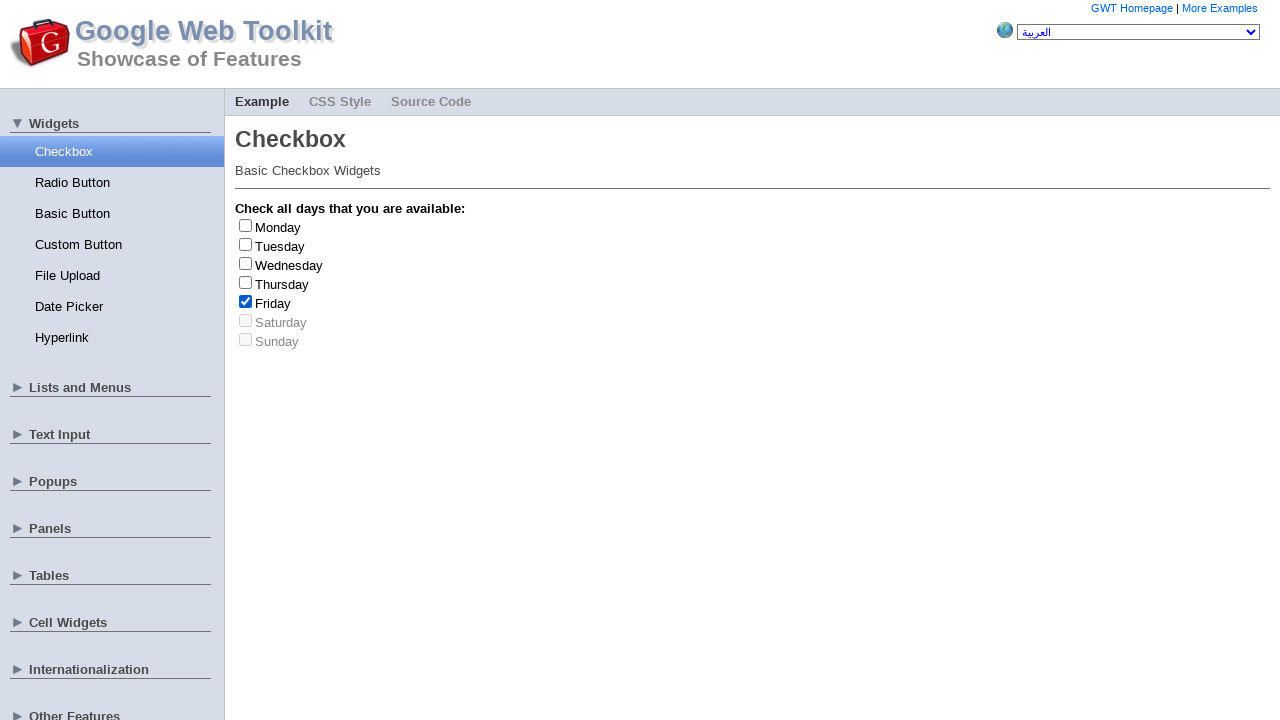

Clicked checkbox for 'Friday' again to deselect at (246, 301) on td input >> nth=4
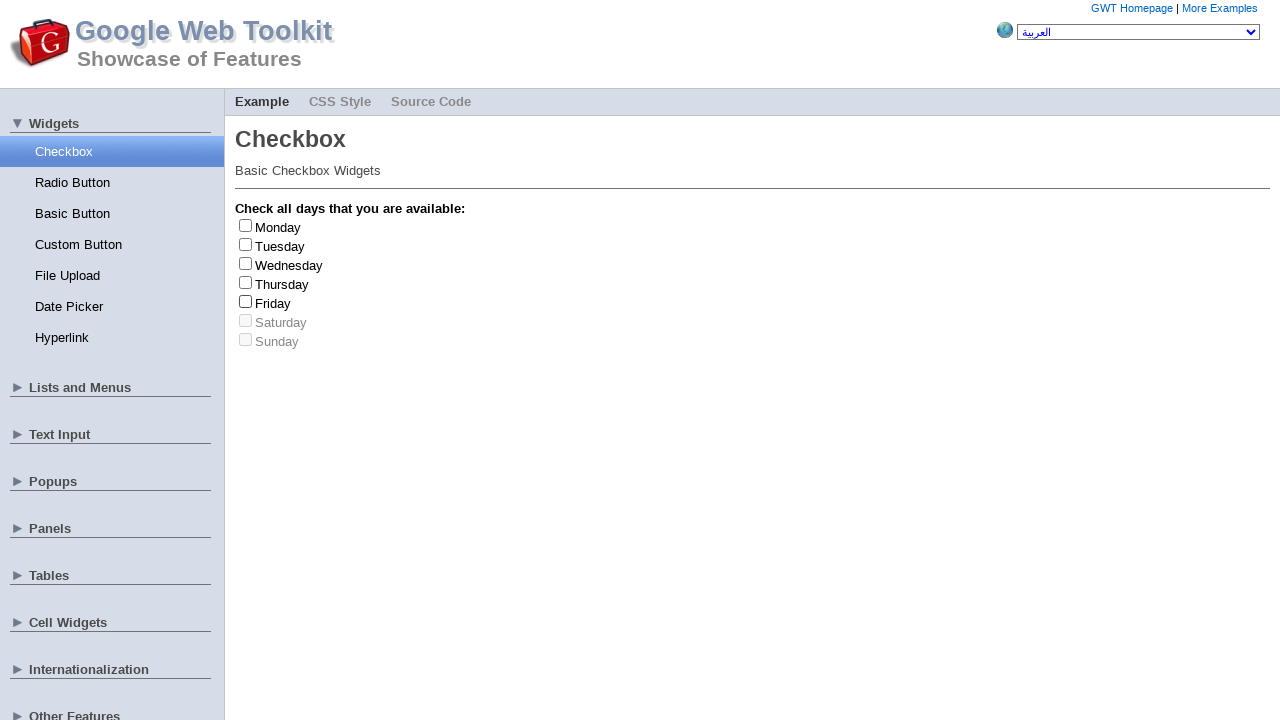

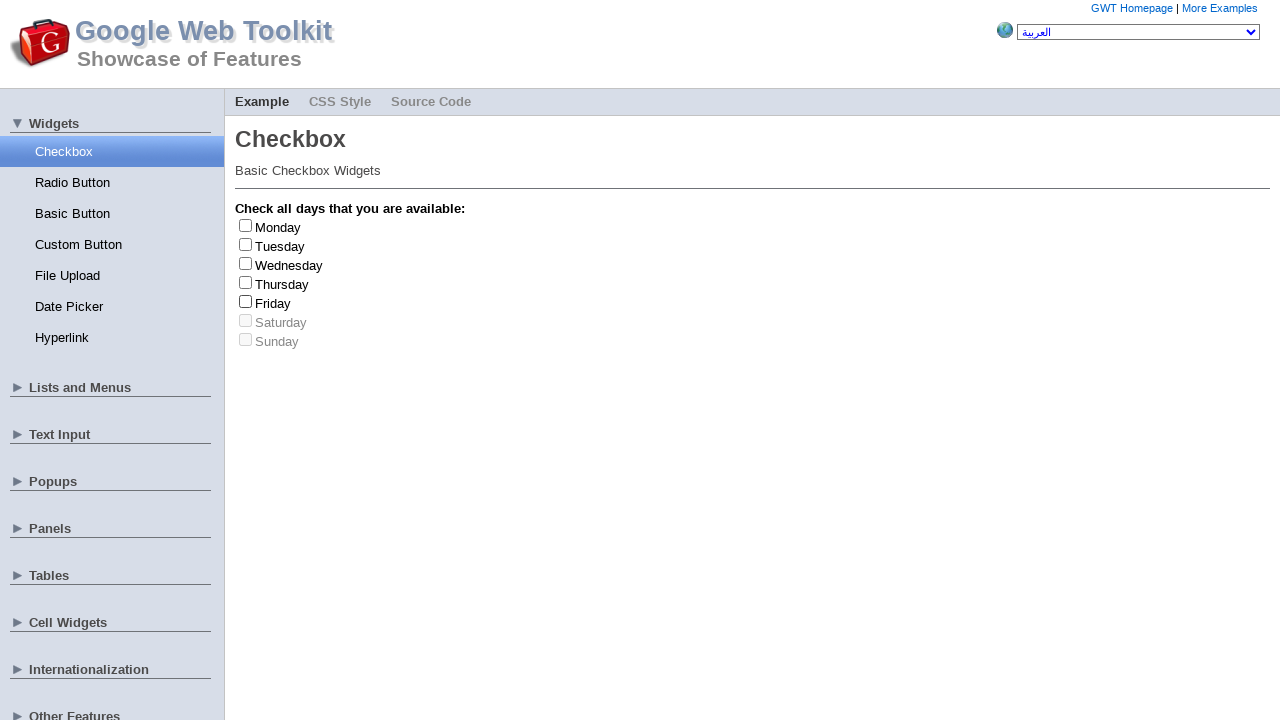